Navigates through multiple solar plant monitoring pages on Solarz platform, clicking refresh/toggle buttons on each page to update the displayed data for four different solar installations.

Starting URL: https://app.solarz.com.br/shareable/generation/day?usinaId=578496&day=2024-01-15&unitePortals=true

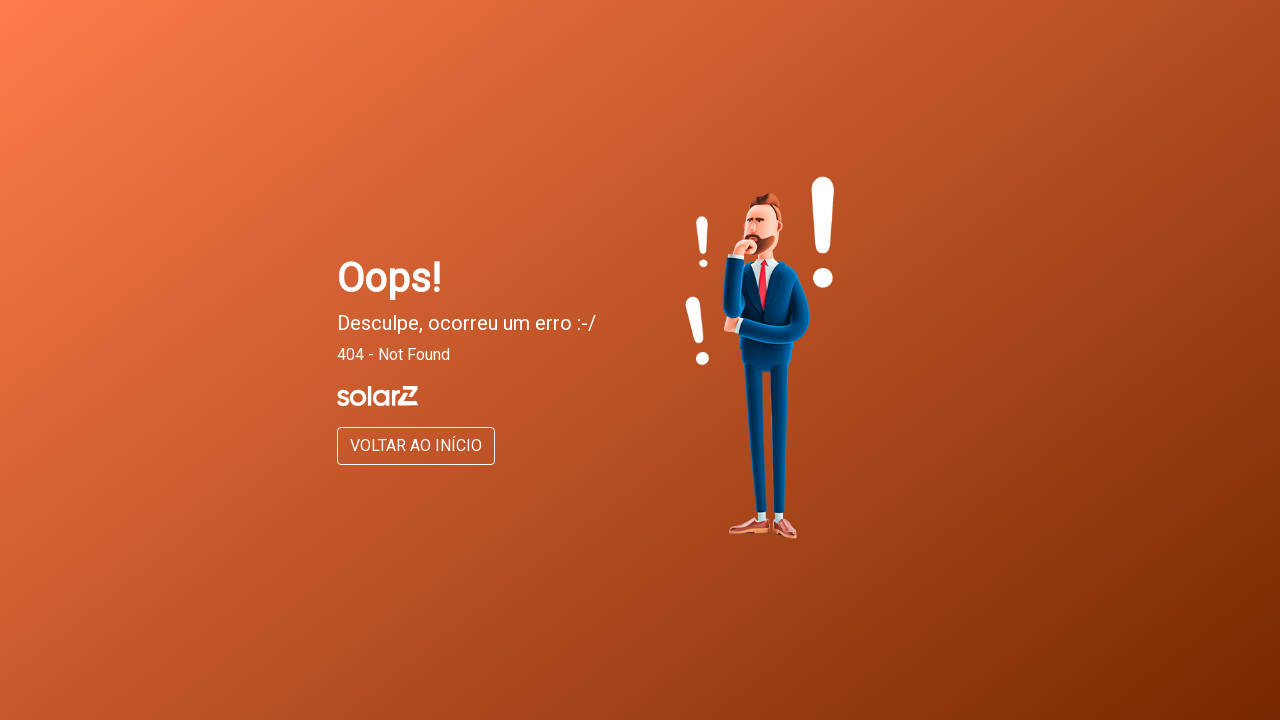

Navigated to first solar plant page (ULT 1)
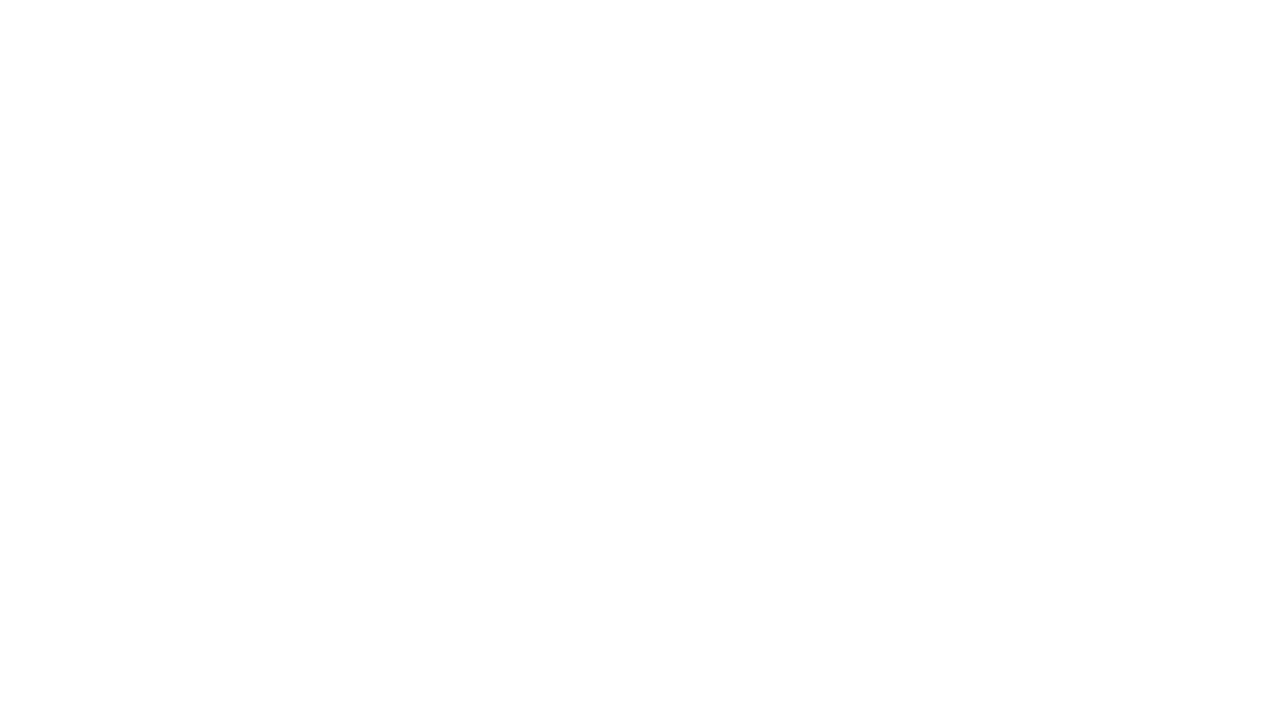

Waited 5 seconds for page to load
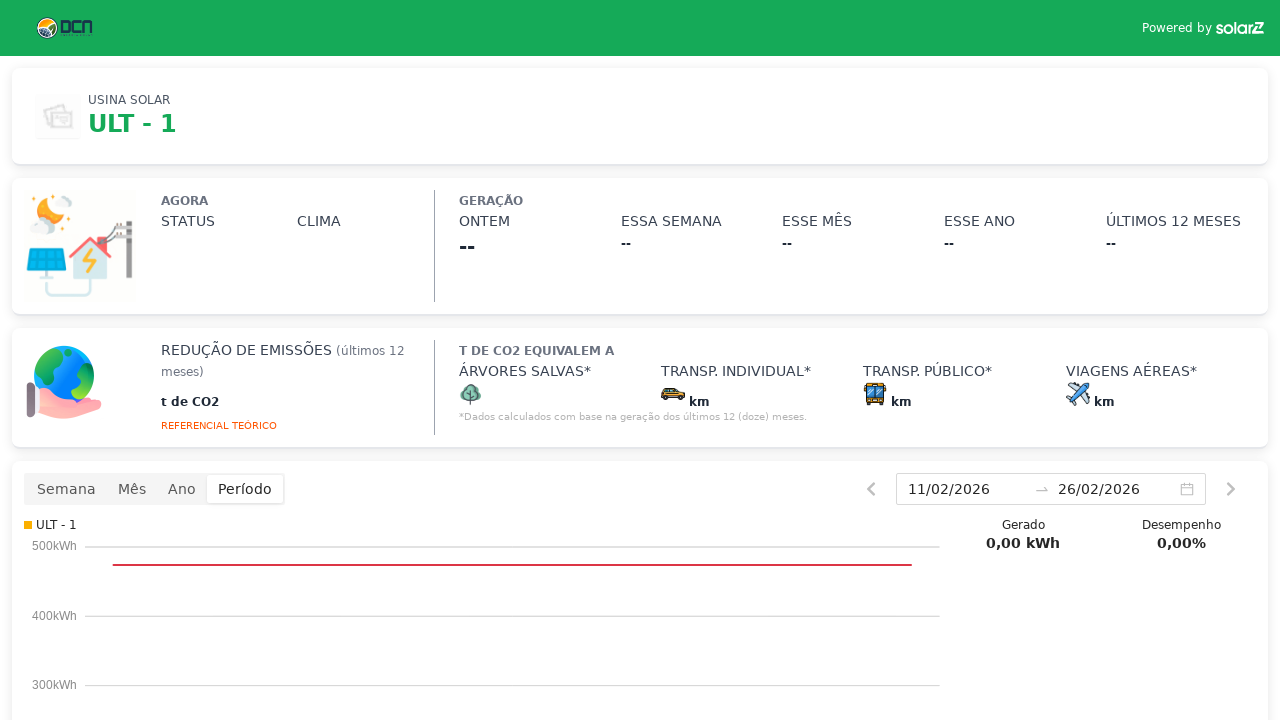

Located refresh/toggle button on ULT 1
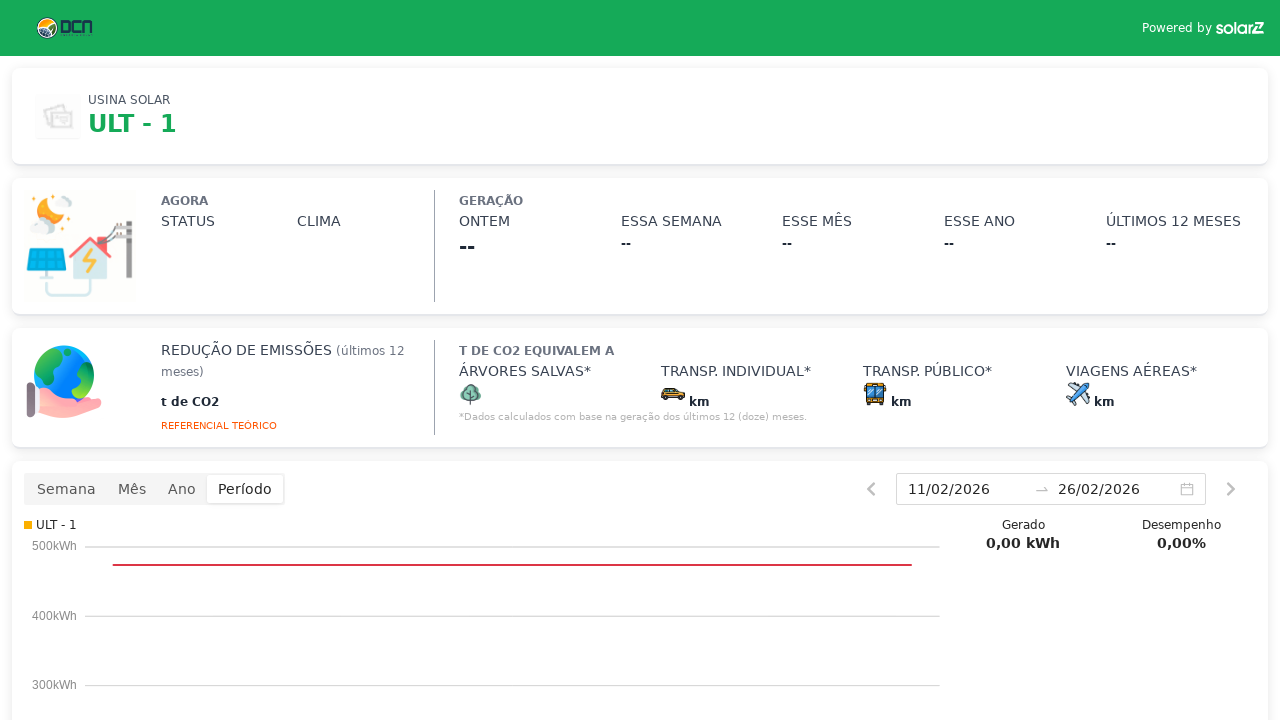

Clicked refresh/toggle button on first solar plant at (66, 489) on xpath=//*[@id='__next']/div/div/div/div/div[2]/div/div/div[2]/div/div[4]/div[1]/
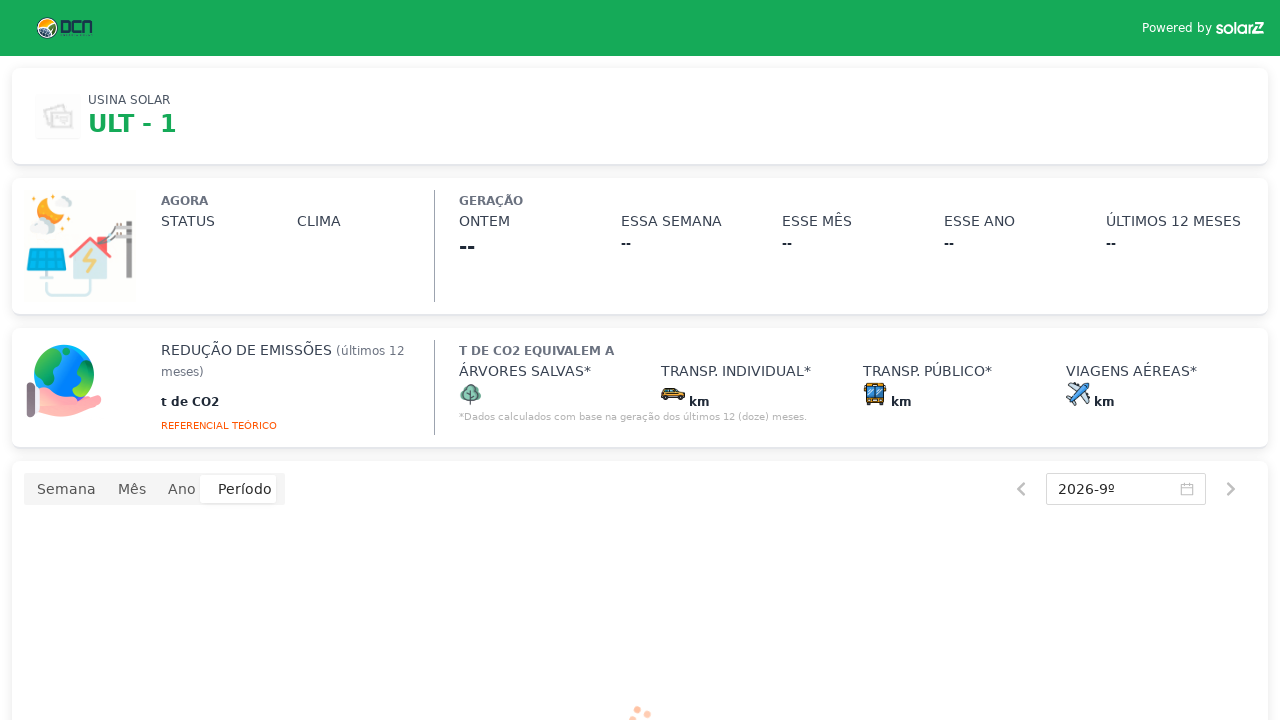

Navigated to second solar plant generation page (ULT 3)
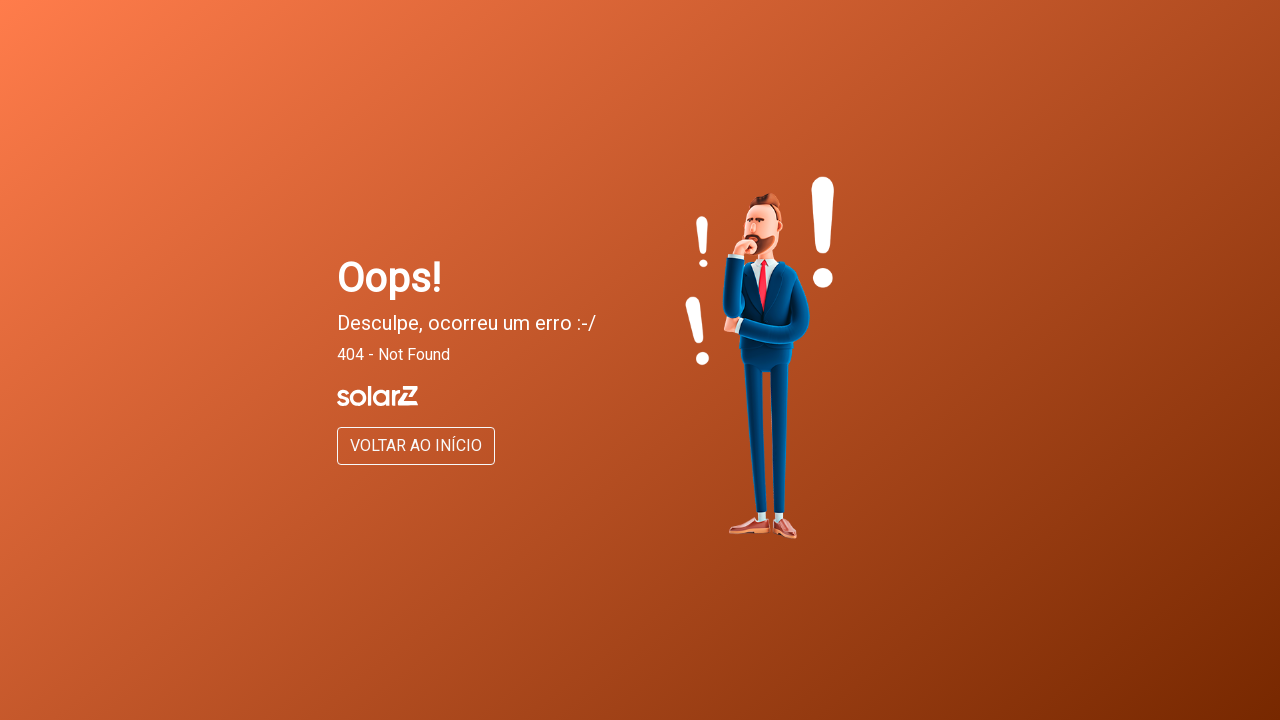

Navigated to second solar plant detail page (ULT 3)
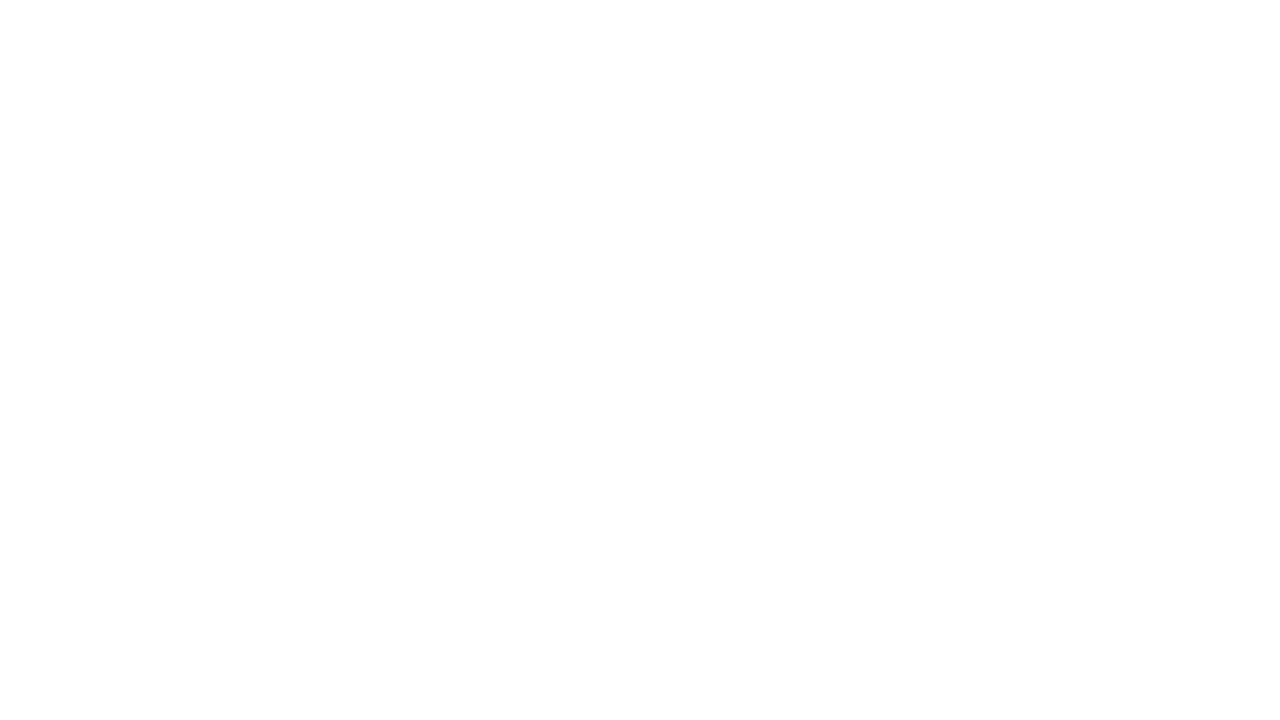

Waited 5 seconds for page to load
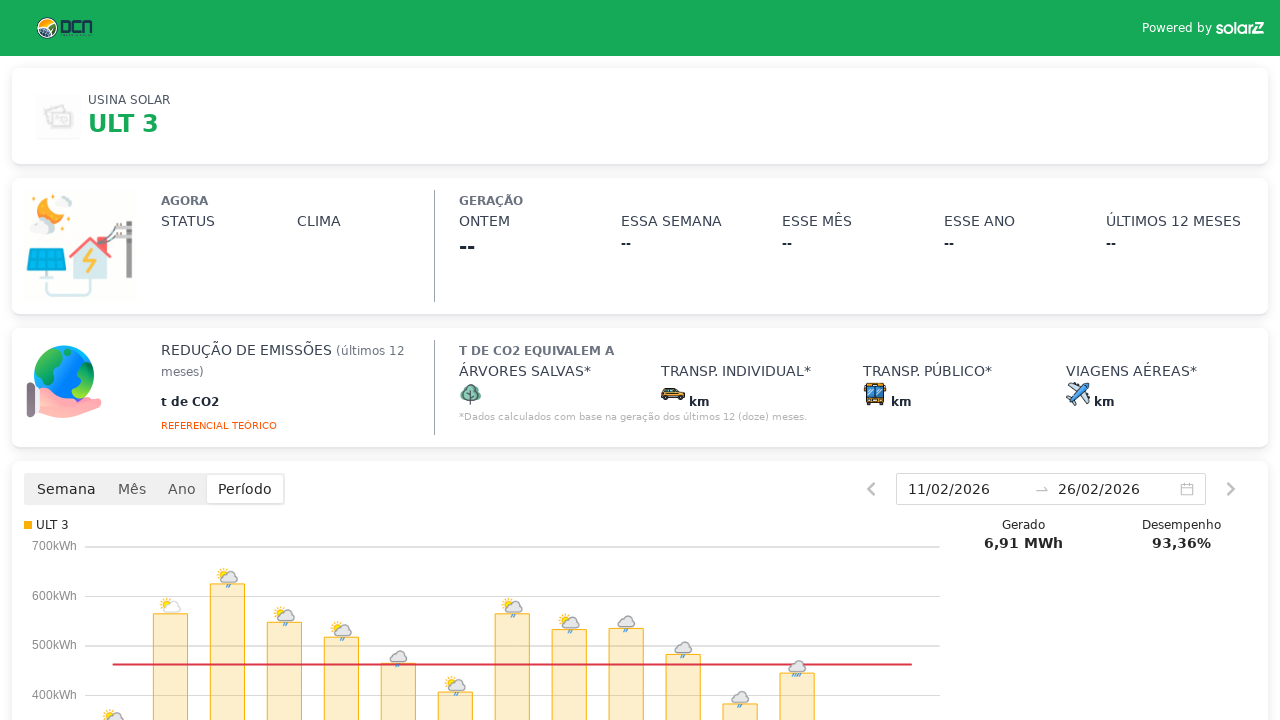

Located refresh/toggle button on ULT 3
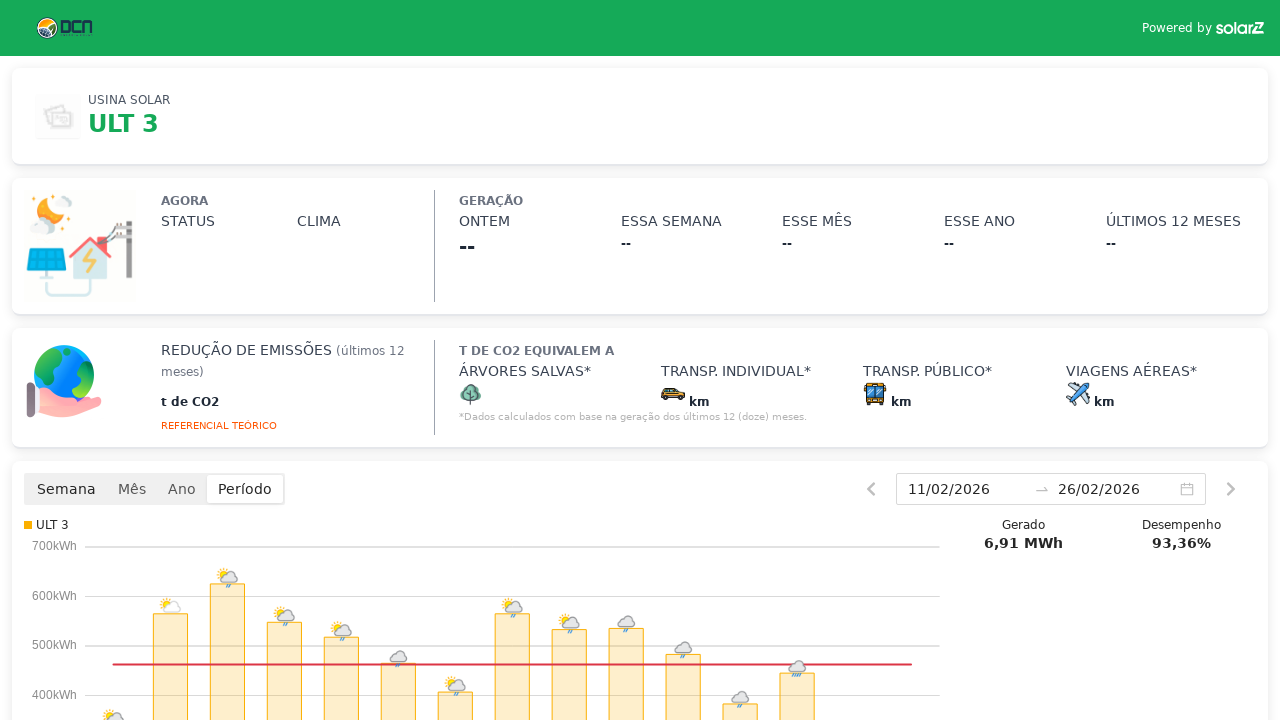

Clicked refresh/toggle button on second solar plant at (66, 489) on xpath=//*[@id='__next']/div/div/div/div/div[2]/div/div/div[2]/div/div[4]/div[1]/
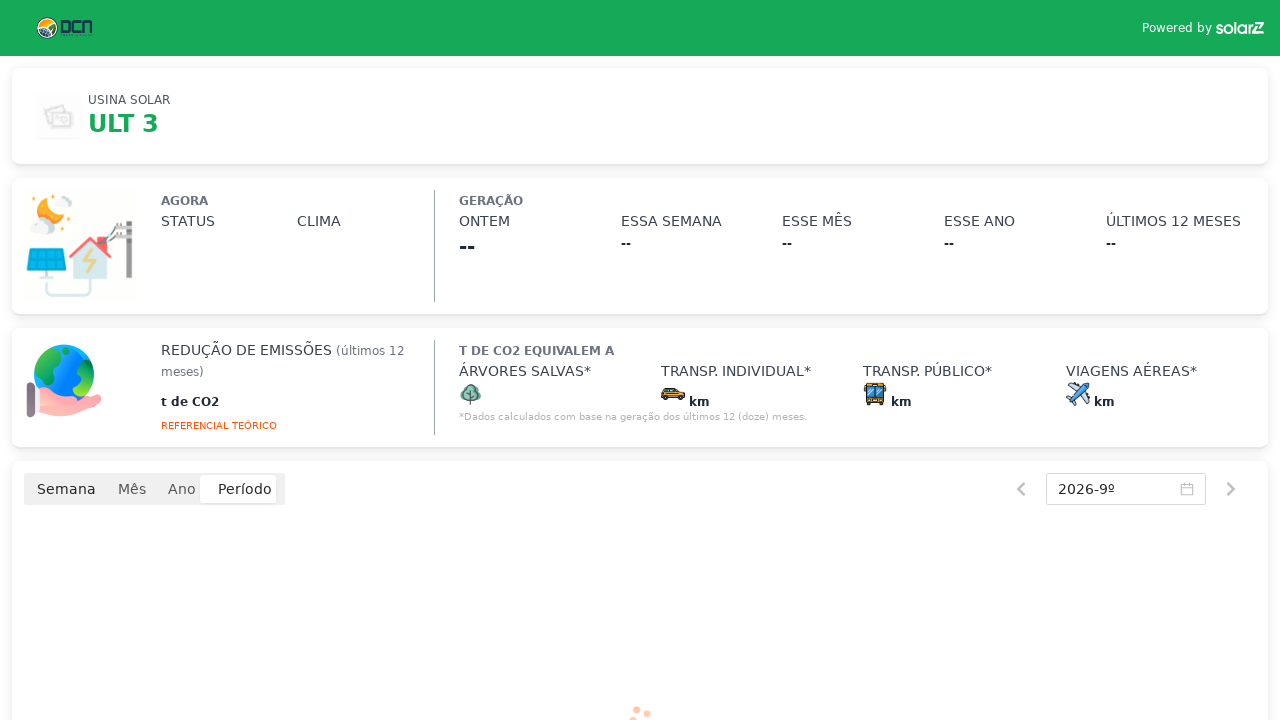

Waited 5 seconds after clicking refresh button
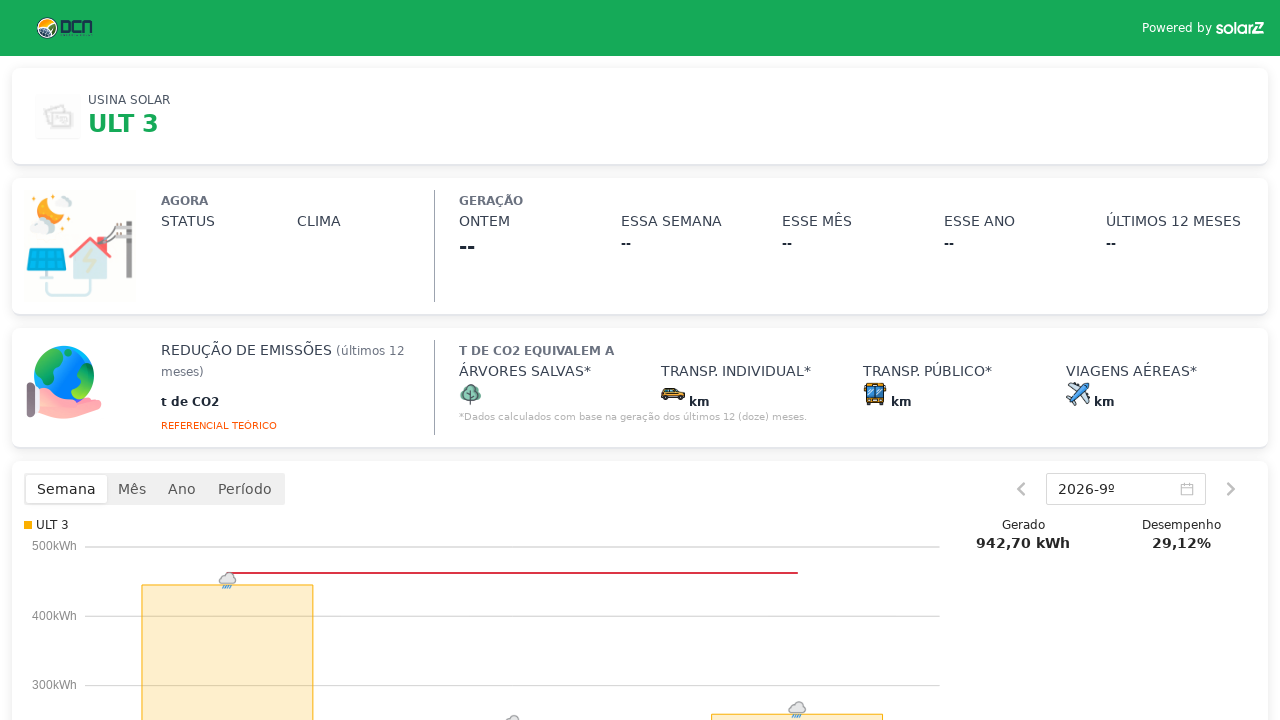

Navigated to third solar plant generation page (ULT 4)
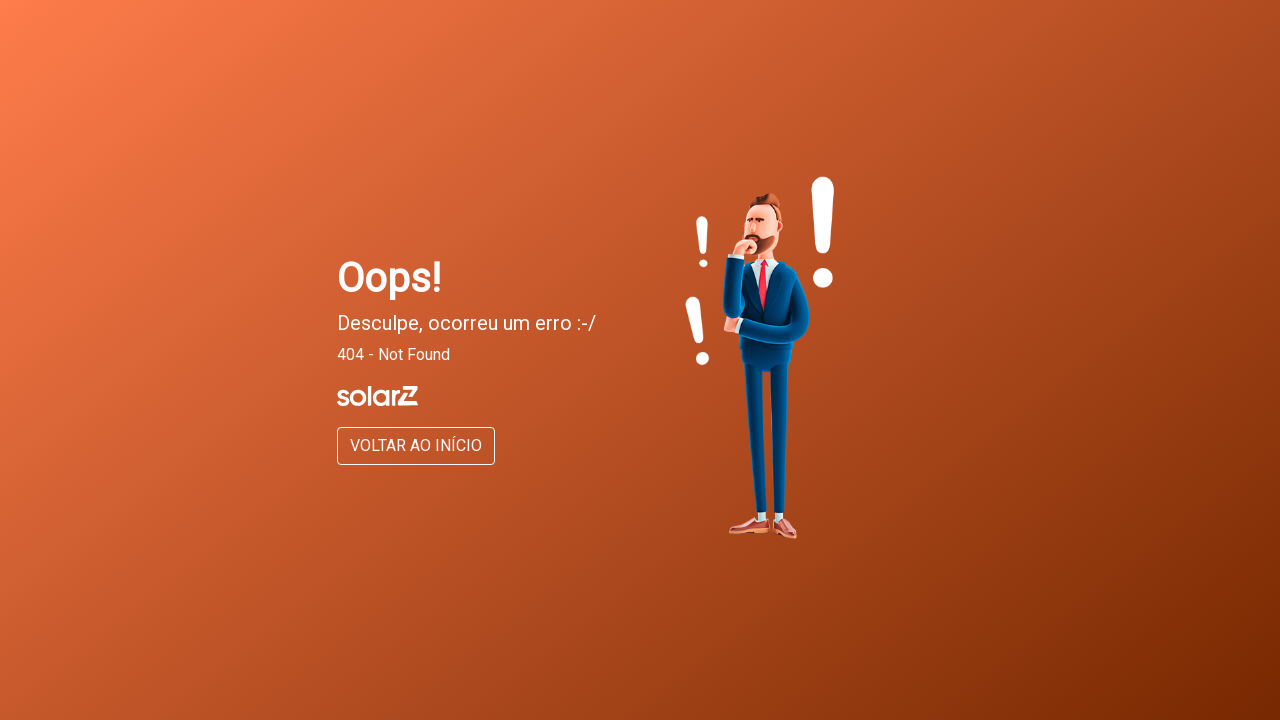

Navigated to third solar plant detail page (ULT 4)
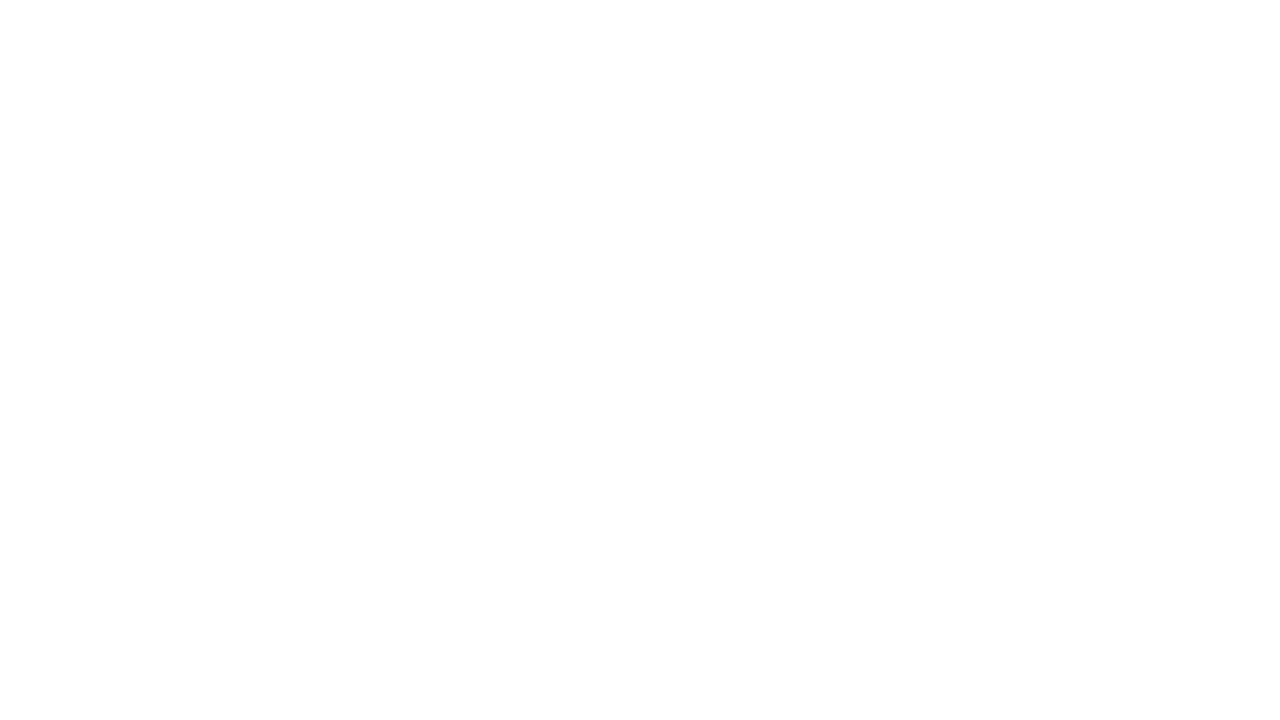

Waited 5 seconds for page to load
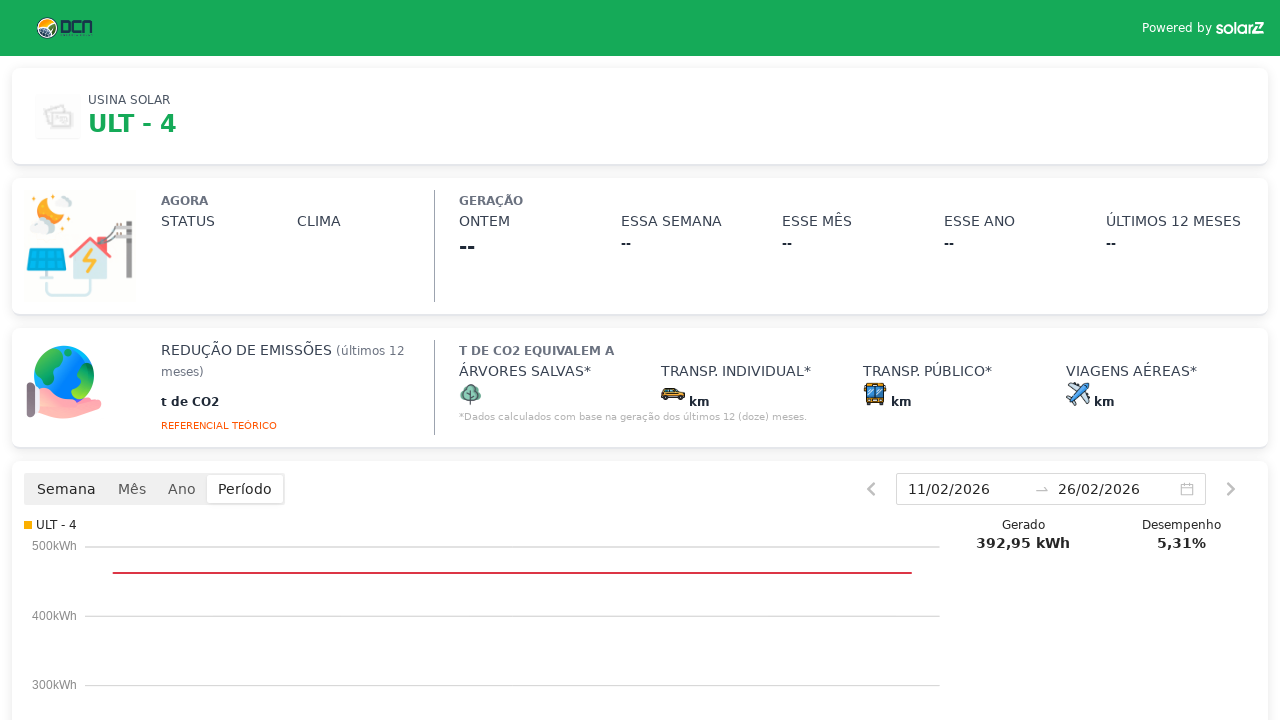

Located refresh/toggle button on ULT 4
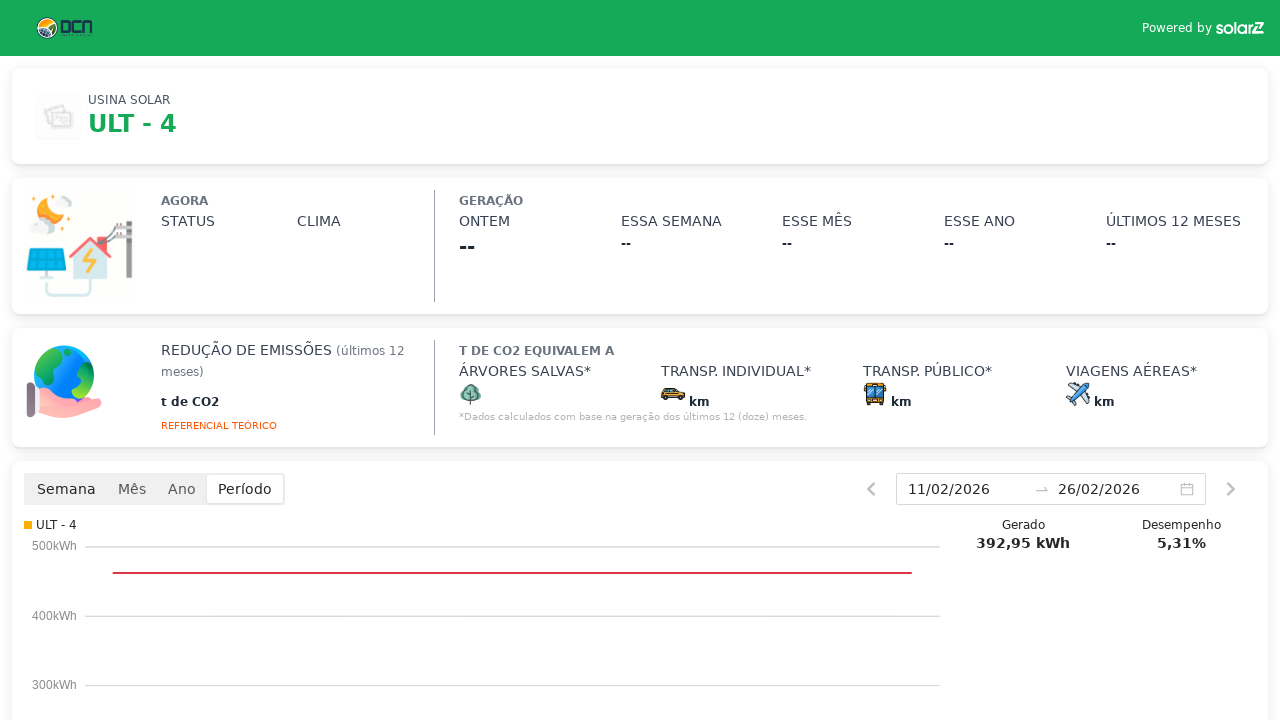

Clicked refresh/toggle button on third solar plant at (66, 489) on xpath=//*[@id='__next']/div/div/div/div/div[2]/div/div/div[2]/div/div[4]/div[1]/
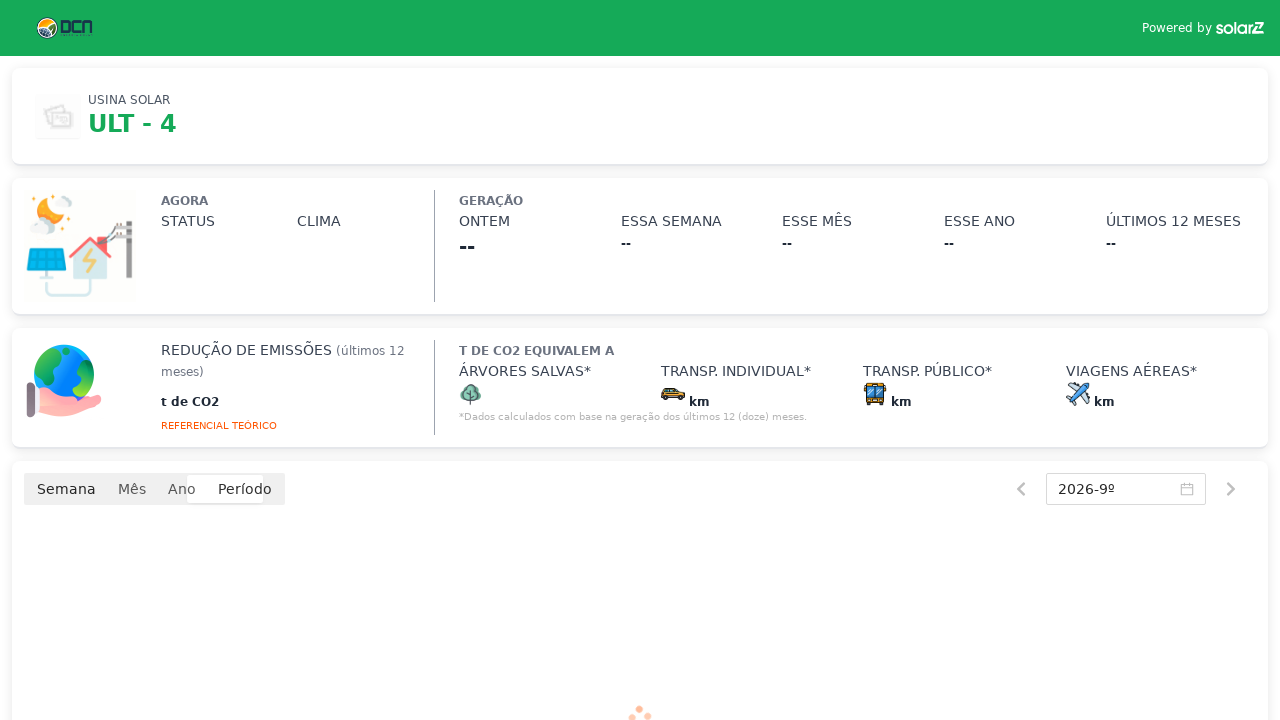

Waited 5 seconds after clicking refresh button
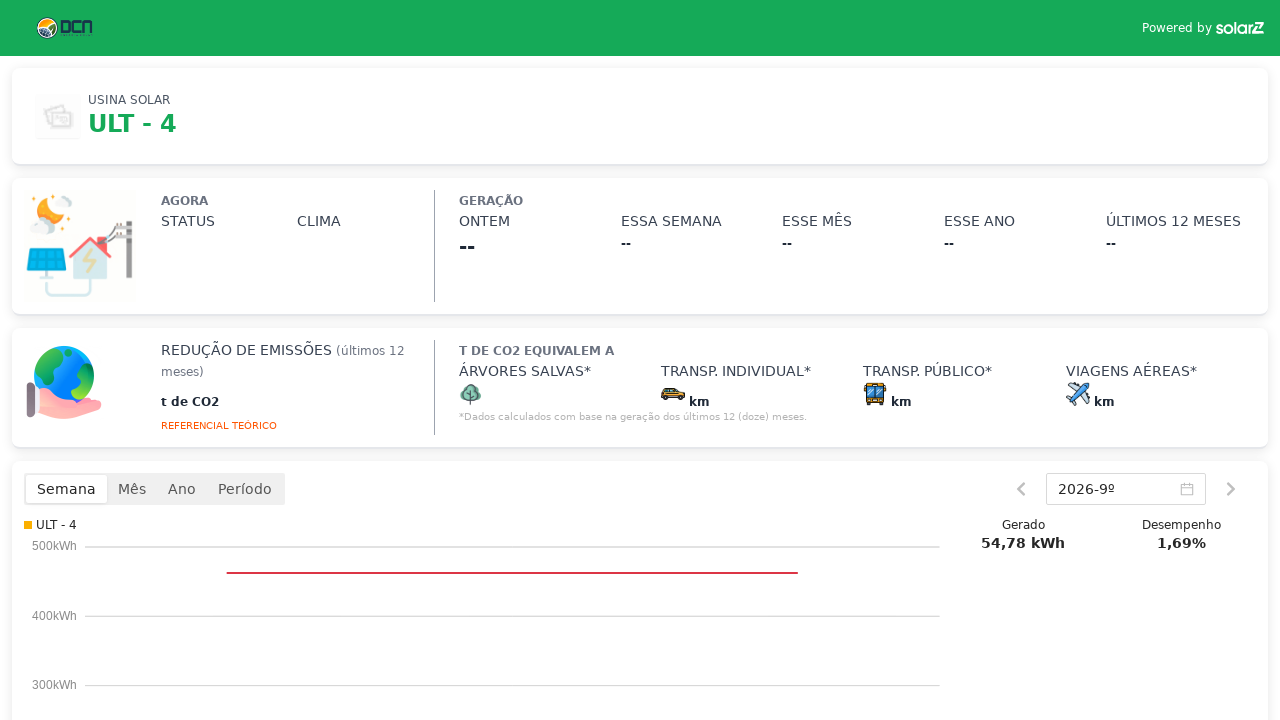

Navigated to fourth solar plant generation page (ULT 2)
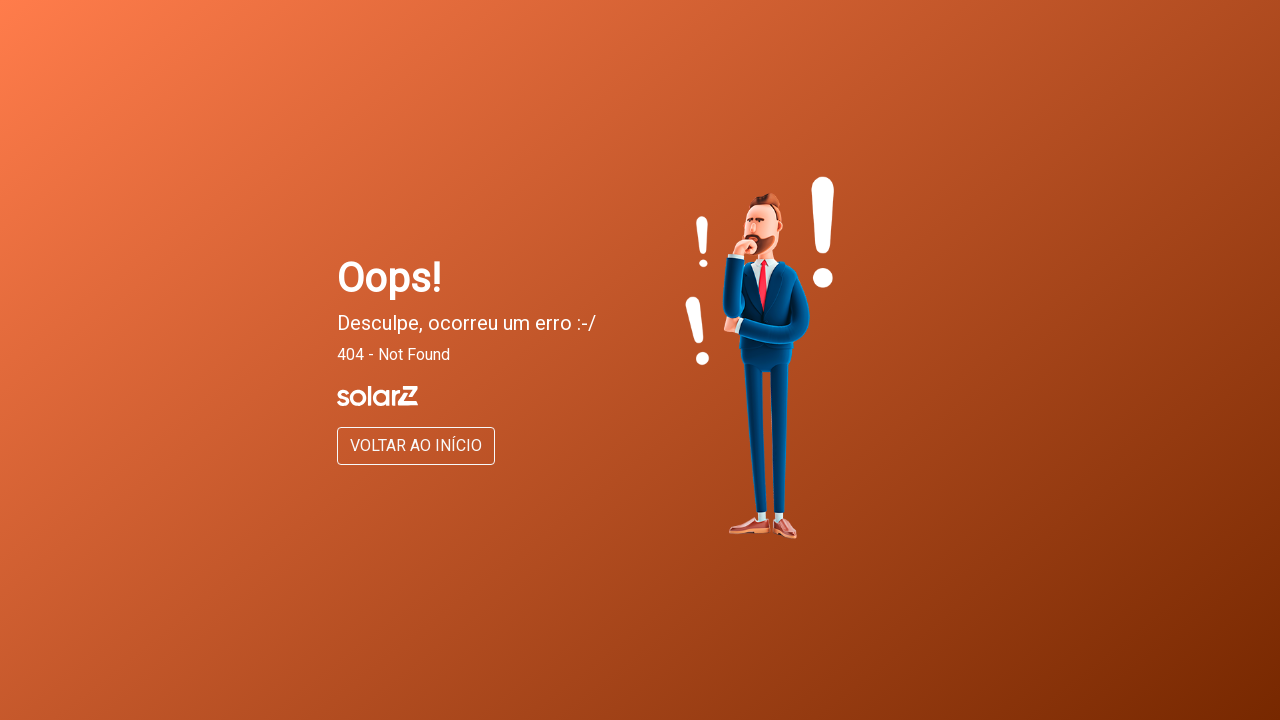

Navigated to fourth solar plant detail page (ULT 2)
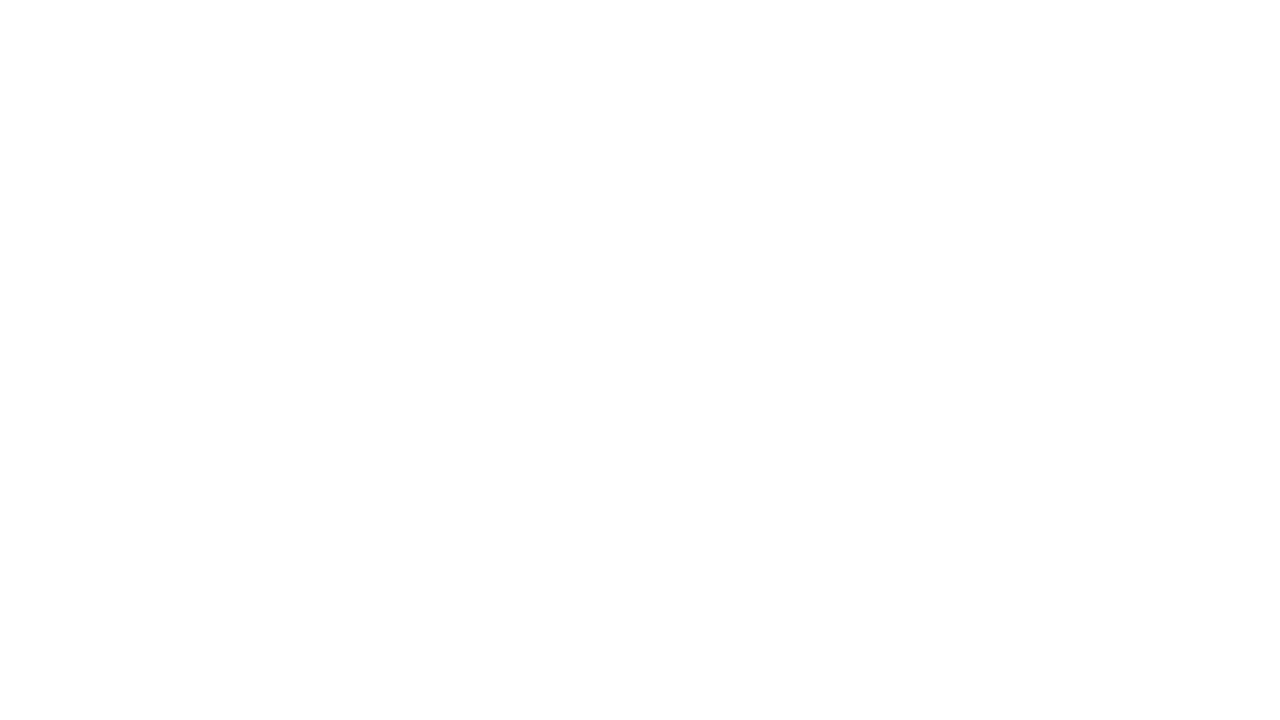

Waited 5 seconds for page to load
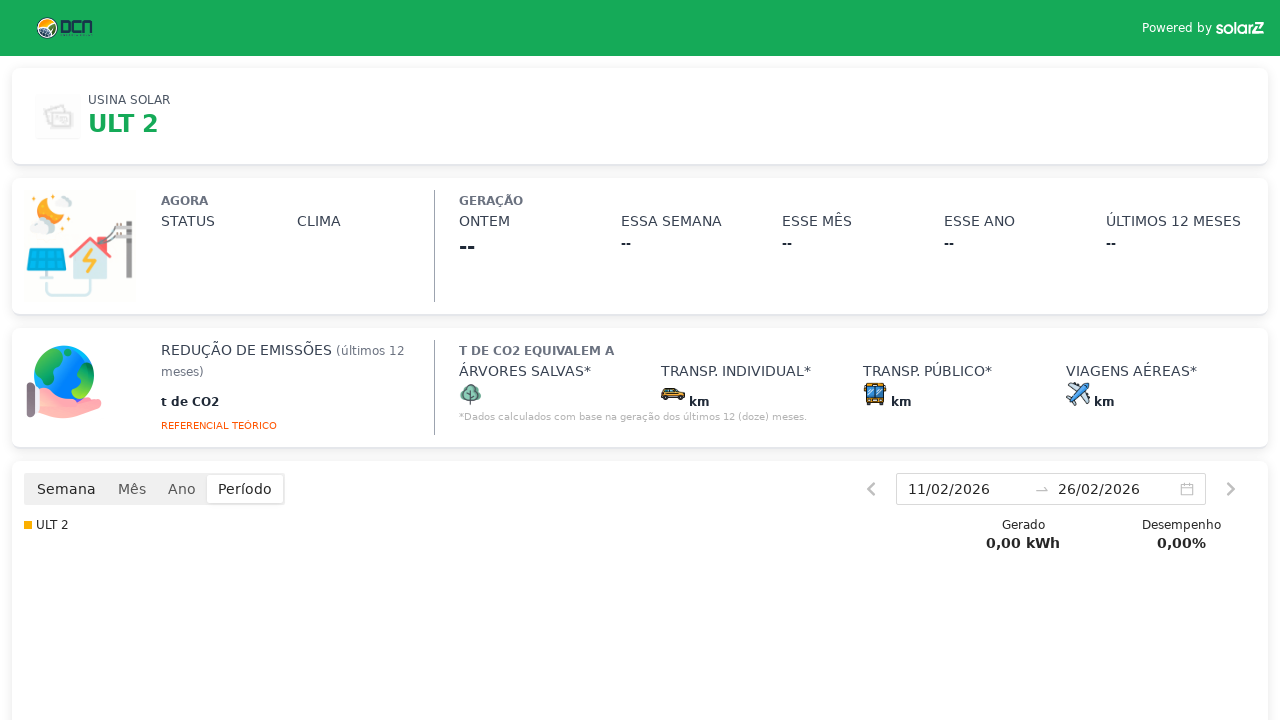

Located refresh/toggle button on ULT 2
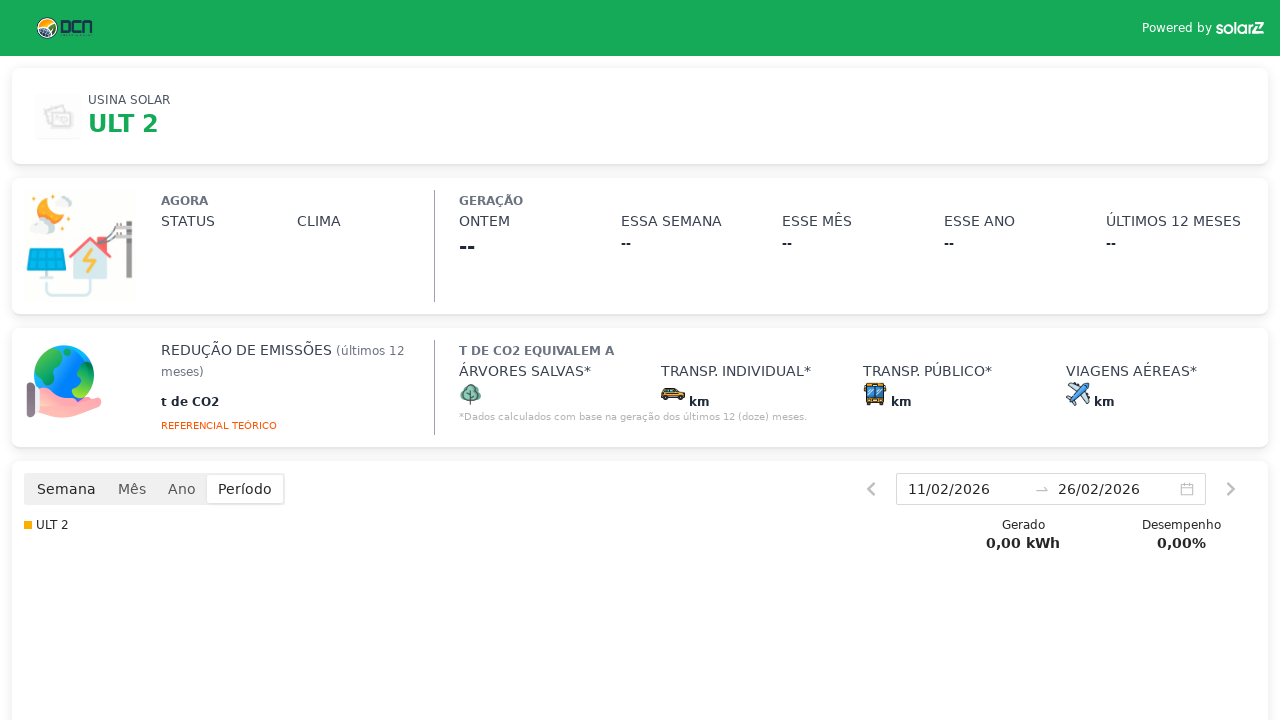

Clicked refresh/toggle button on fourth solar plant at (66, 489) on xpath=//*[@id='__next']/div/div/div/div/div[2]/div/div/div[2]/div/div[4]/div[1]/
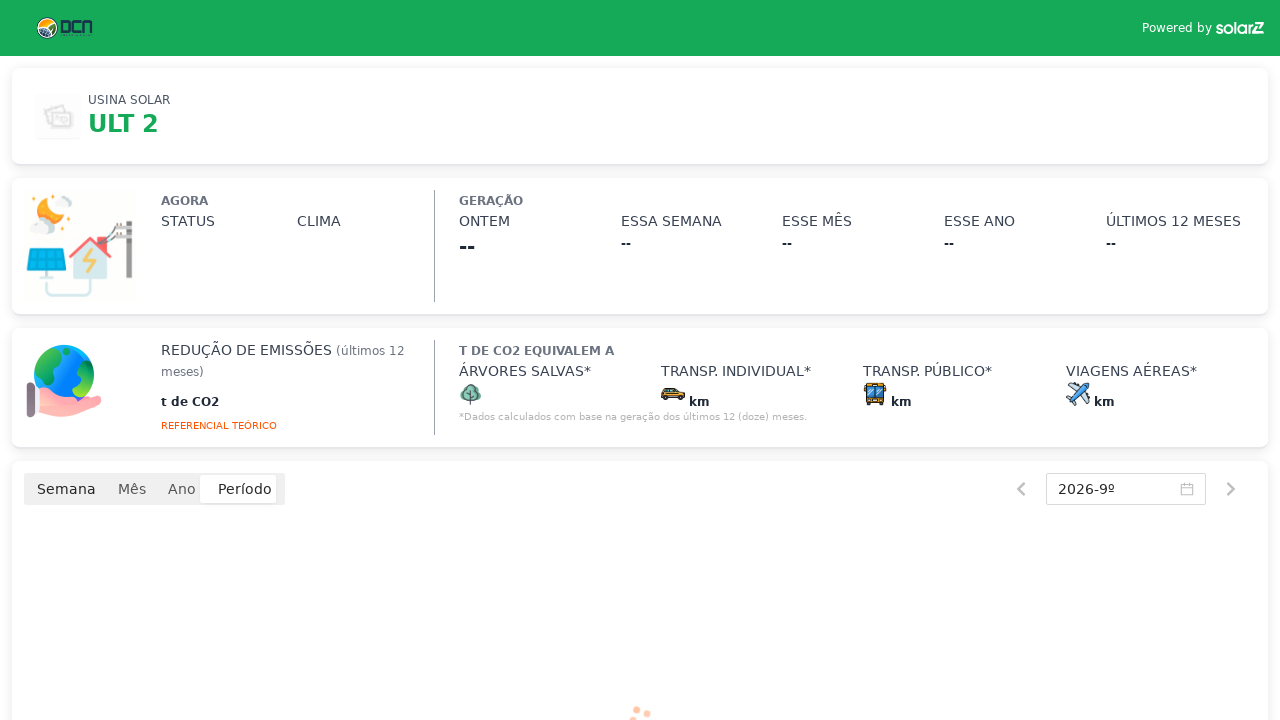

Waited 5 seconds after clicking refresh button
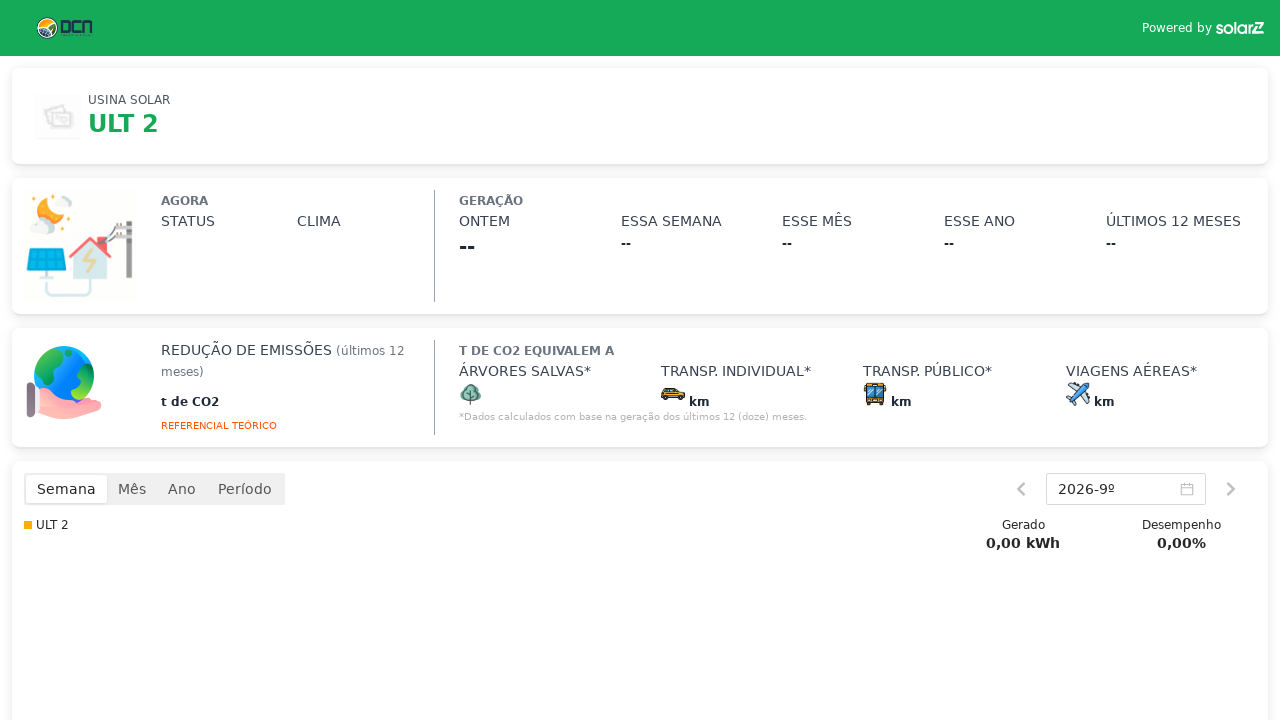

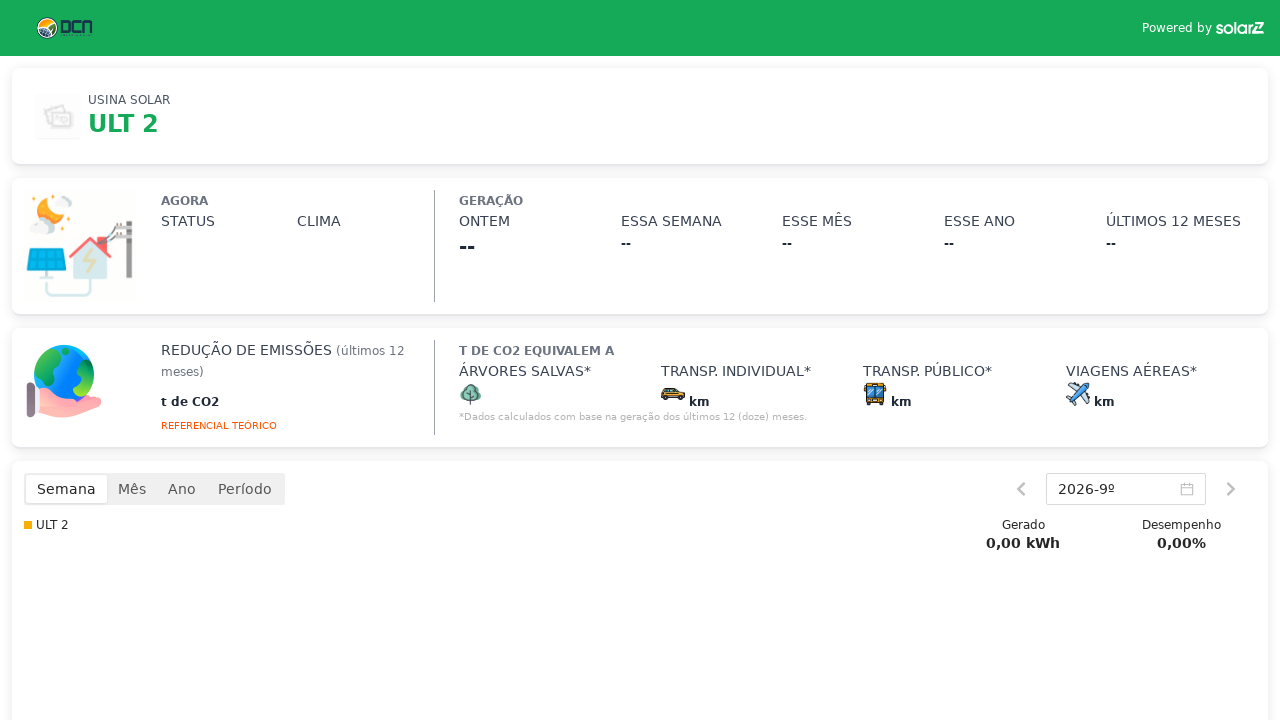